Tests keyboard actions by typing text in an input field, then using keyboard shortcuts (Ctrl+A, Ctrl+C, Tab, Ctrl+V) to select, copy, and paste the text into multiple input fields.

Starting URL: https://testautomationpractice.blogspot.com/

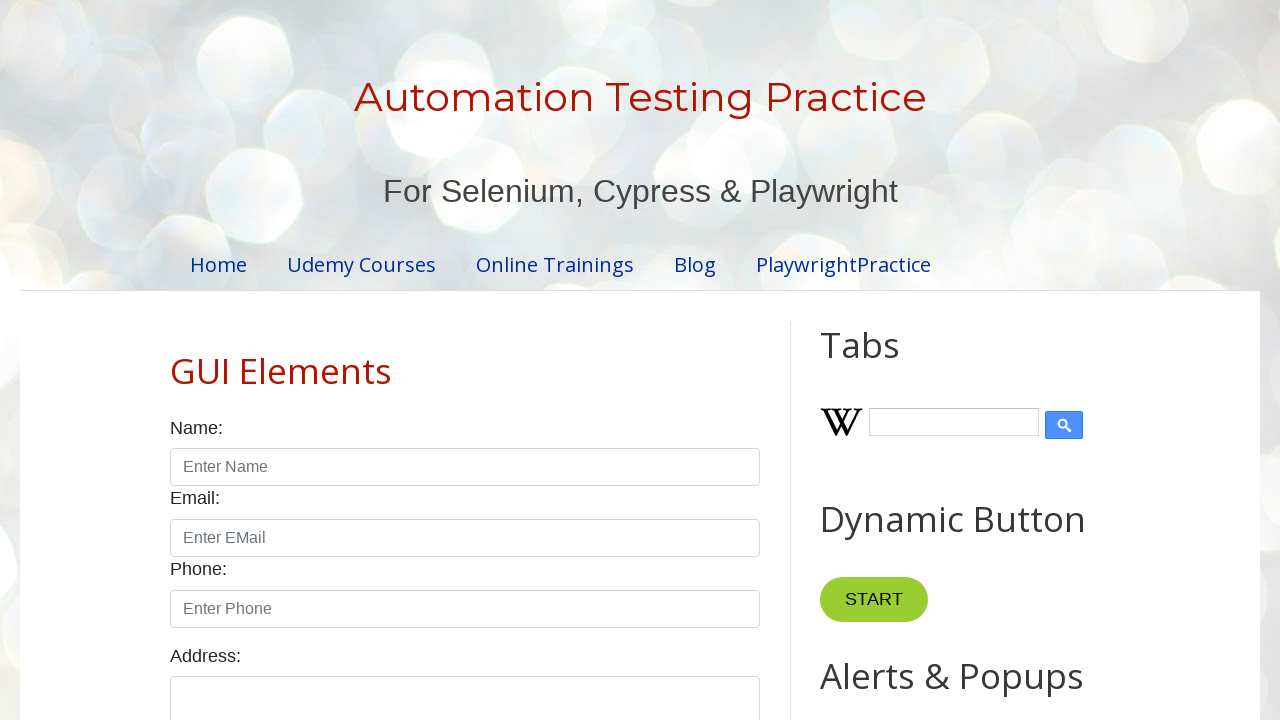

Focused on input1 field on #input1
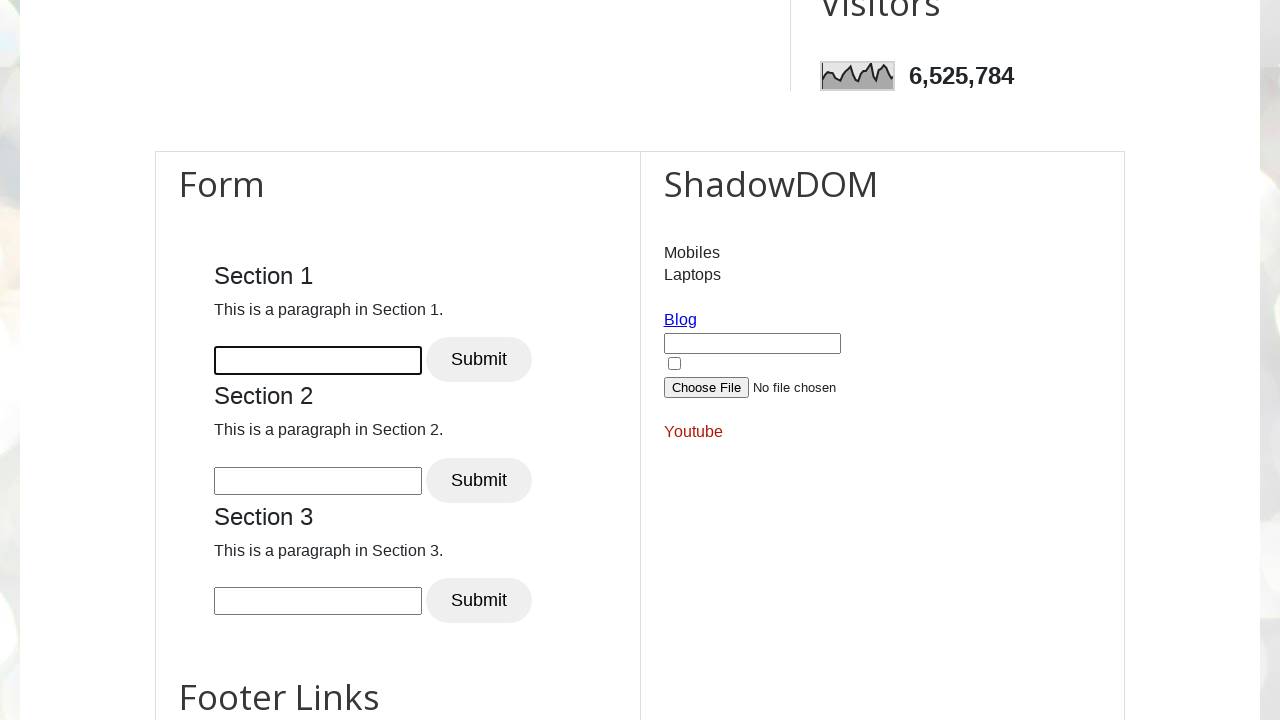

Typed 'welcome' into input1
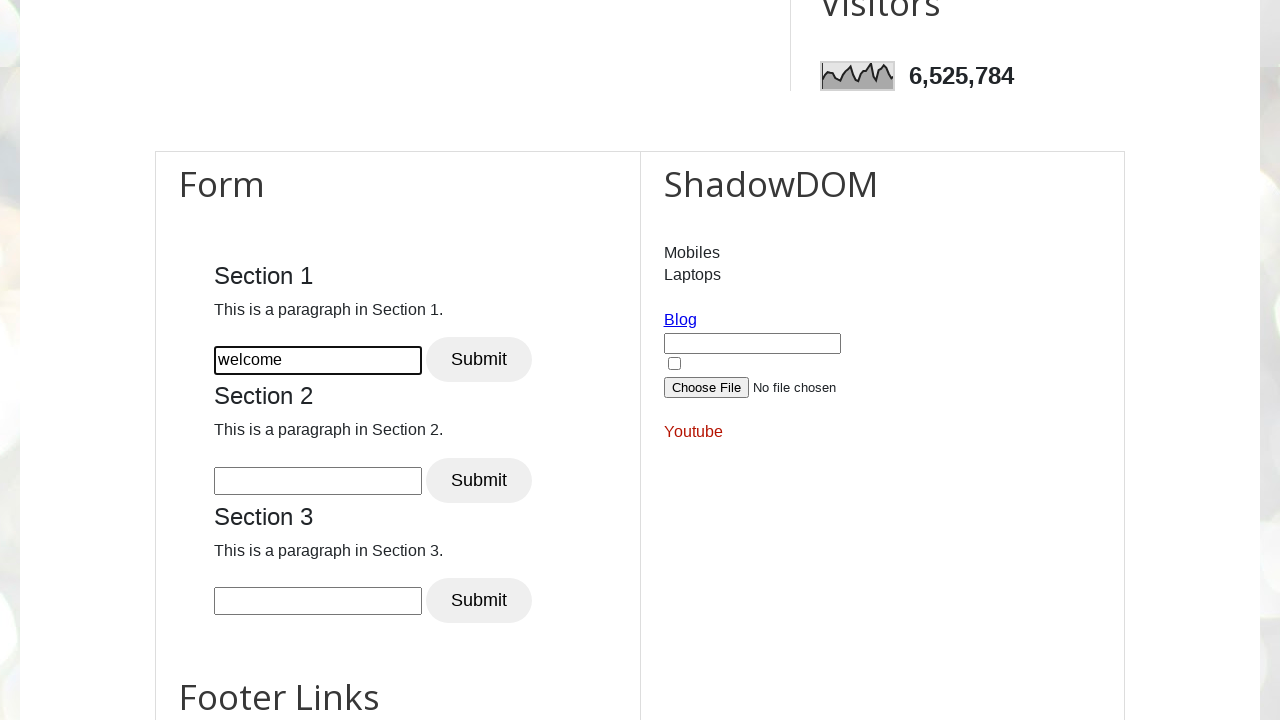

Selected all text in input1 using Ctrl+A
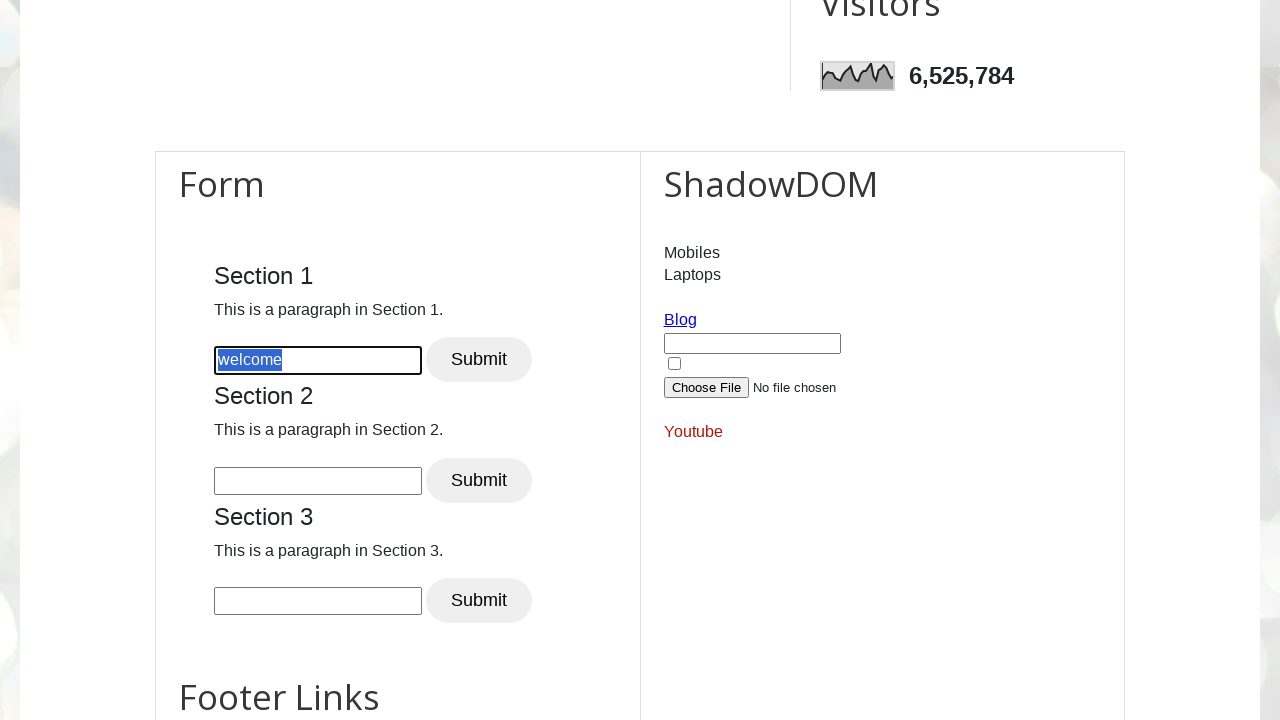

Copied selected text from input1 using Ctrl+C
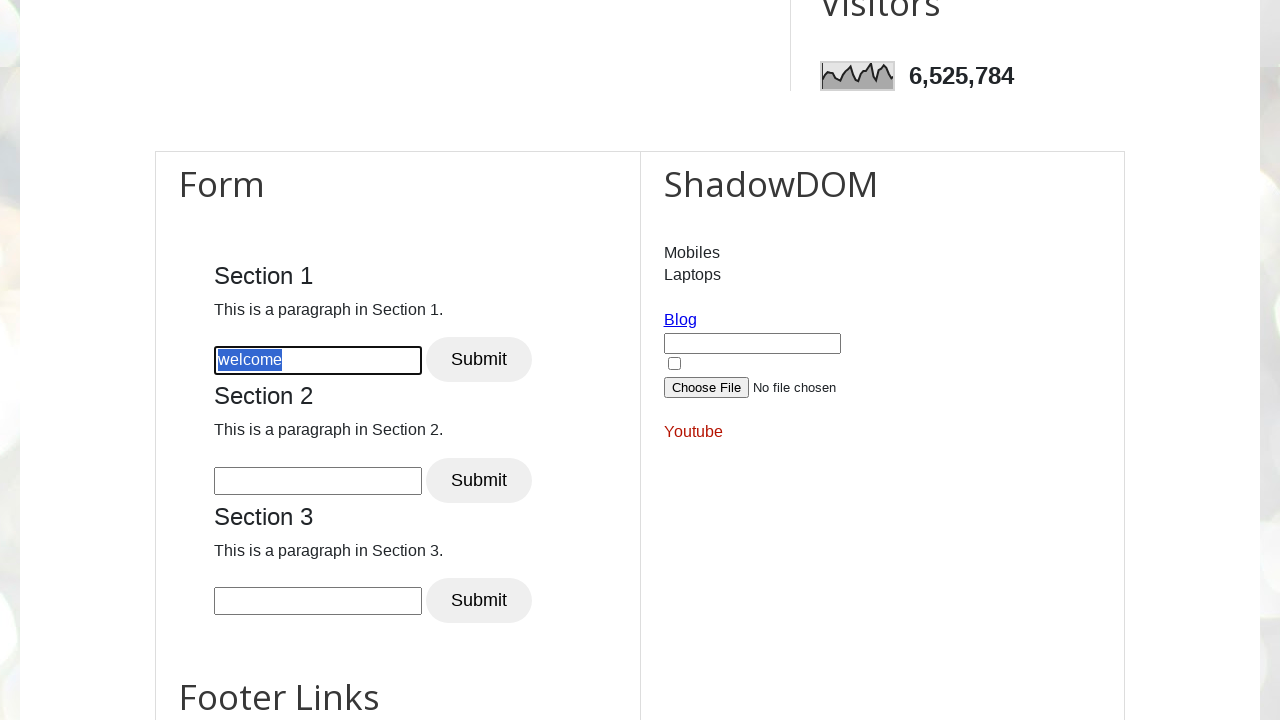

Pressed Tab twice to navigate to input2
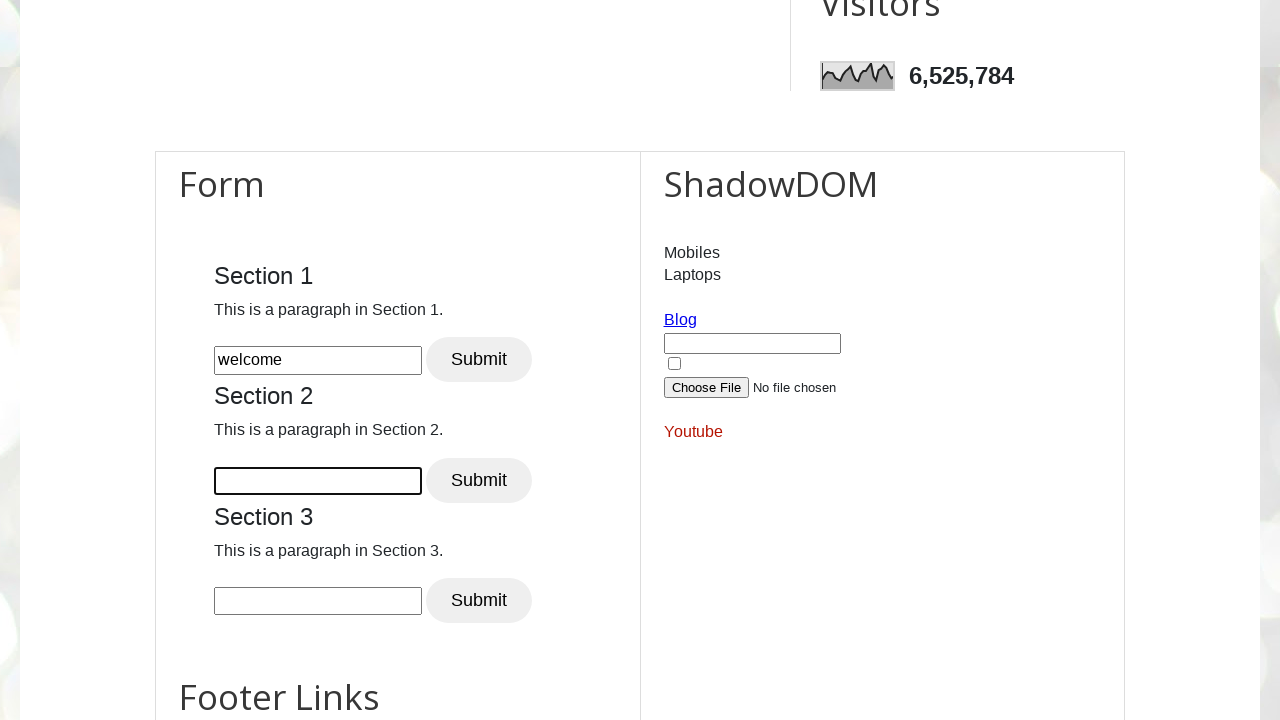

Pasted copied text into input2 using Ctrl+V
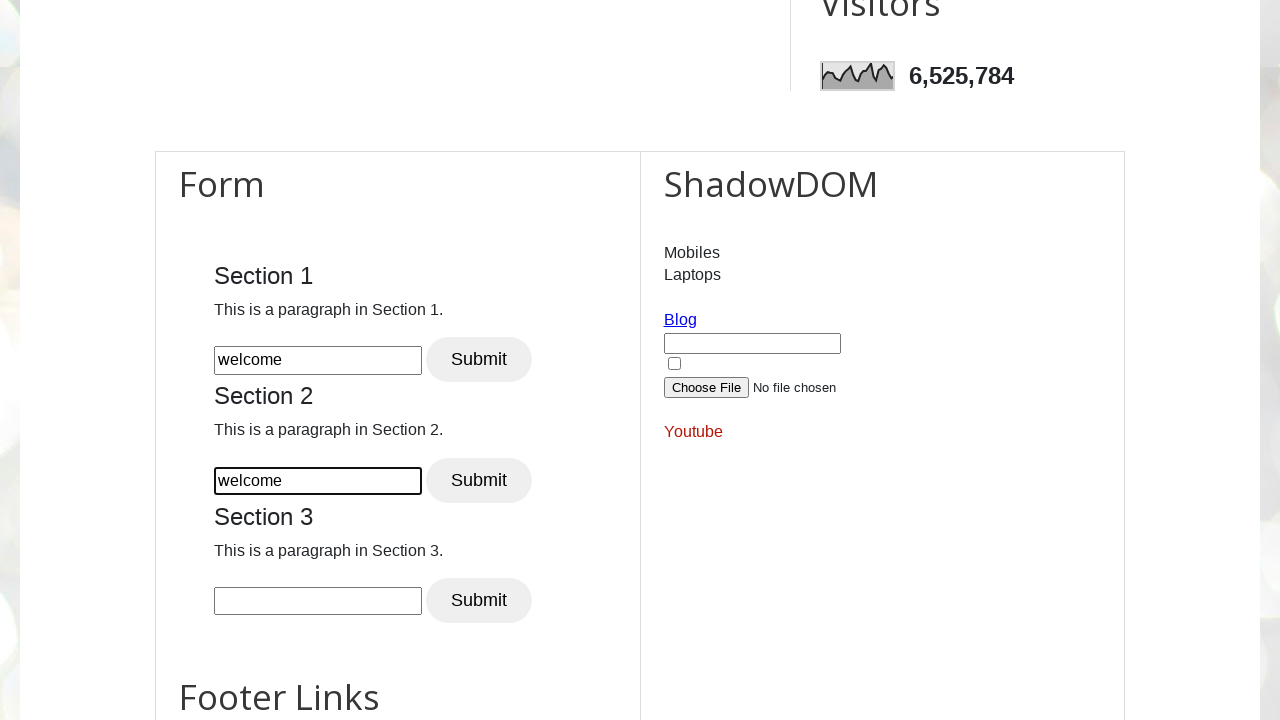

Pressed Tab twice to navigate to input3
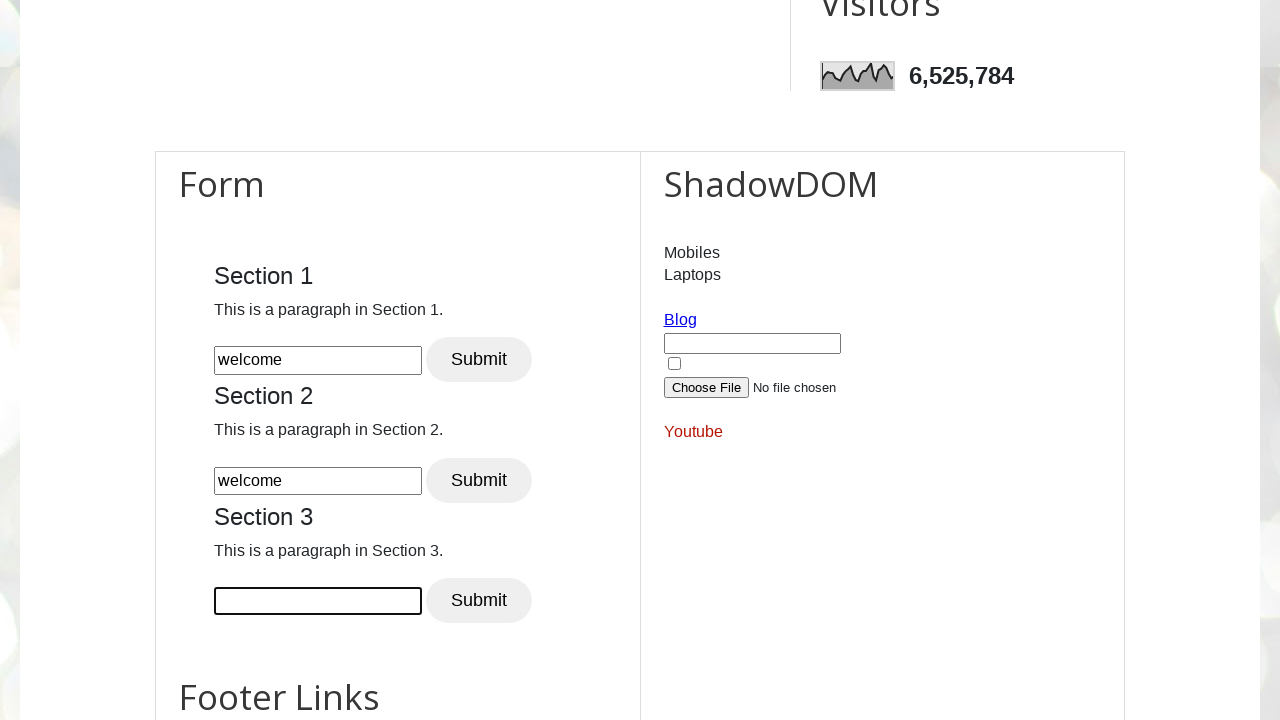

Pasted copied text into input3 using Ctrl+V
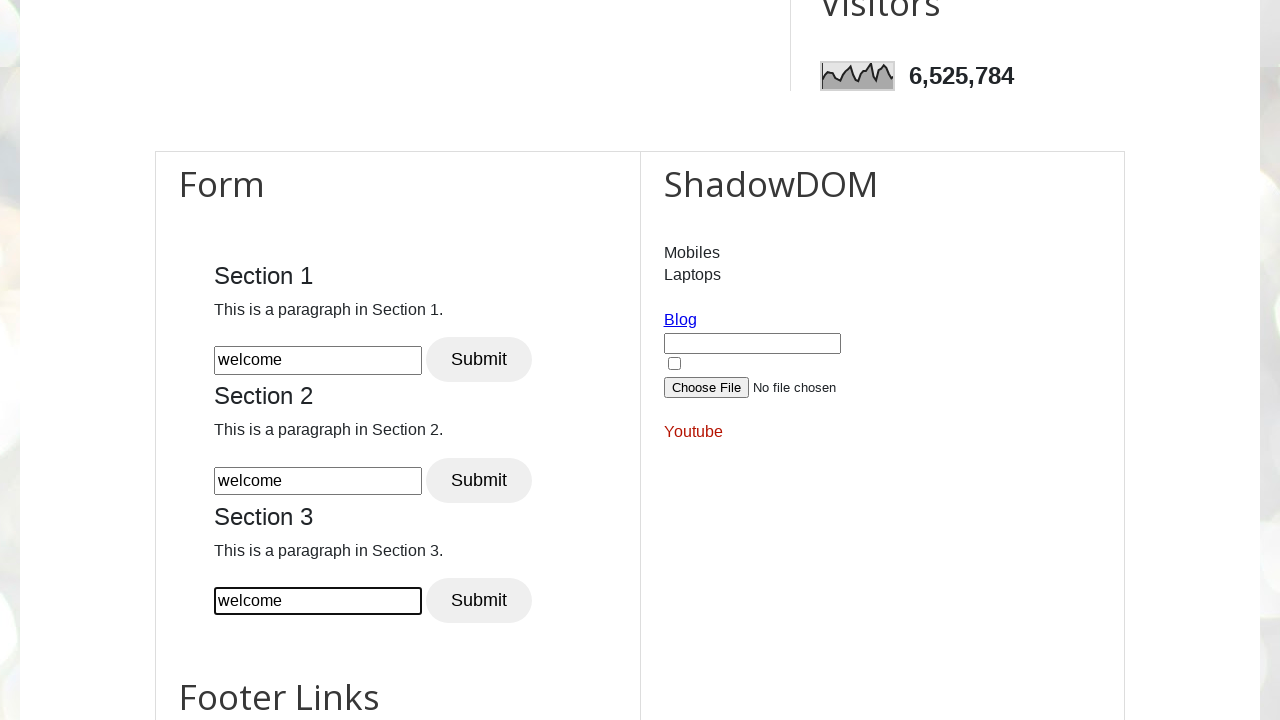

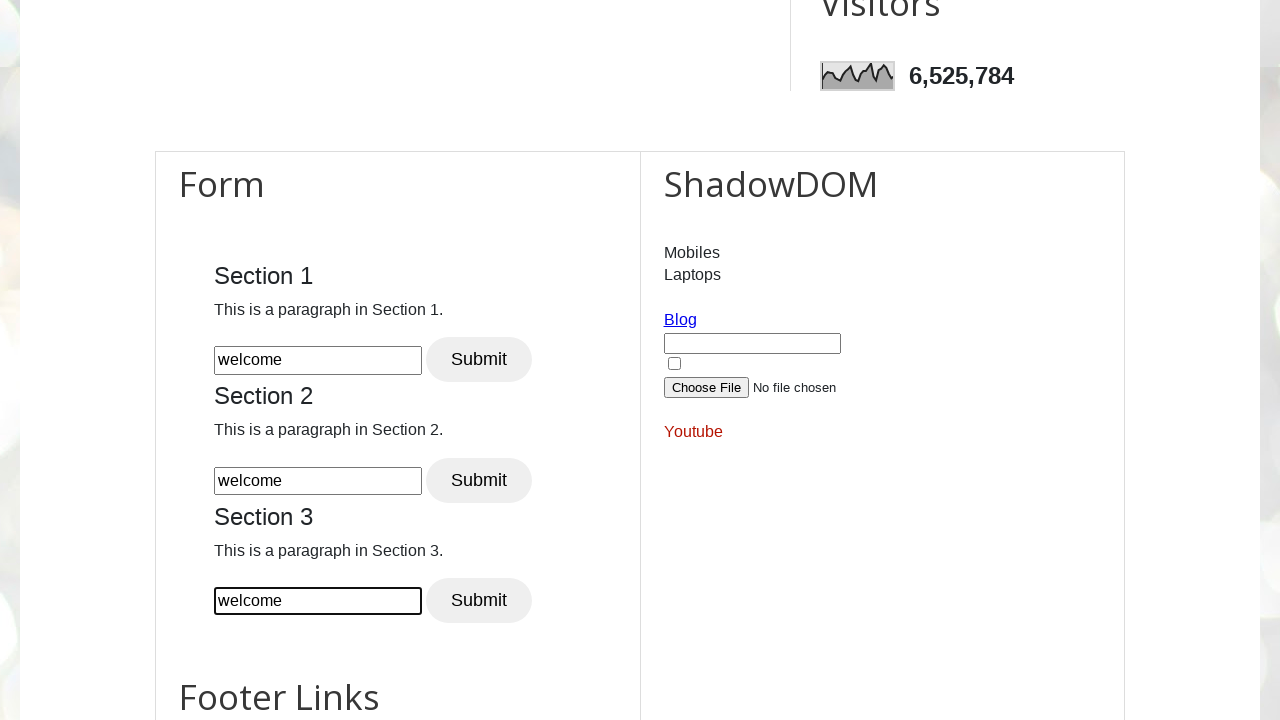